Navigates to NSE India website, hovers over market data menu, clicks on Pre-Open Market link, and waits for the market data table to load

Starting URL: https://www.nseindia.com

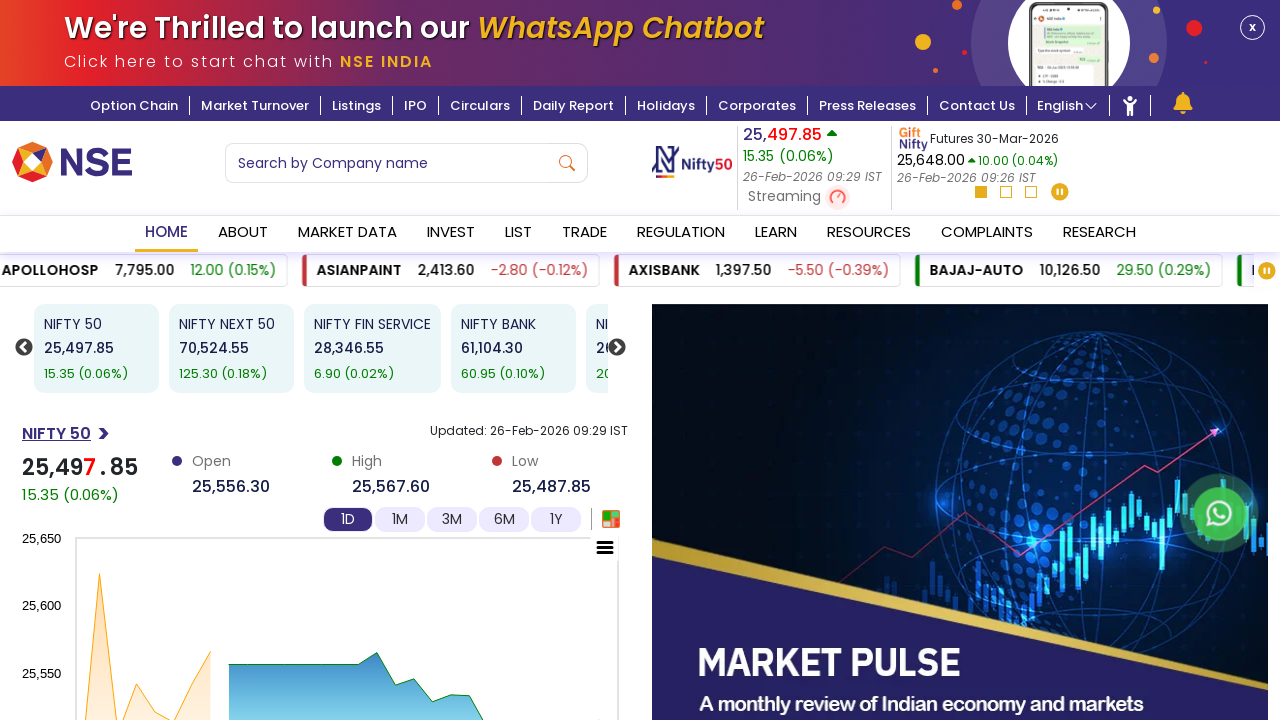

Navigated to NSE India website
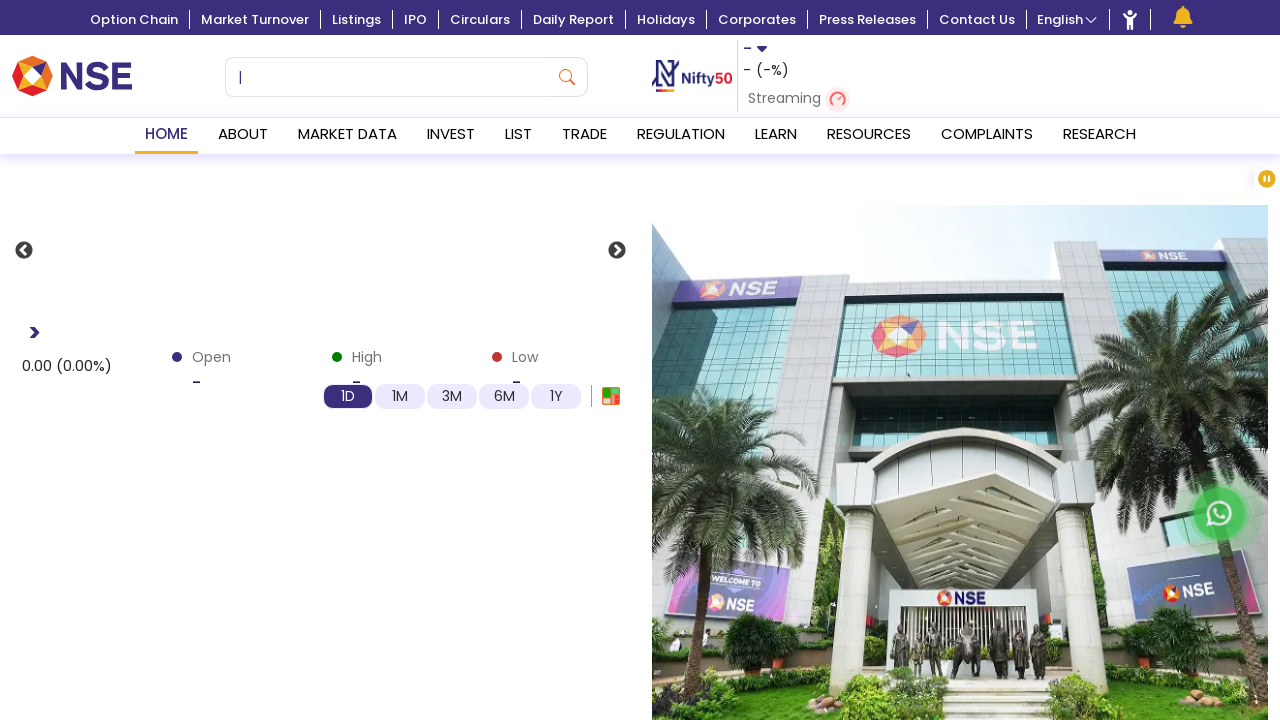

Hovered over MARKET DATA menu item at (347, 234) on #link_2
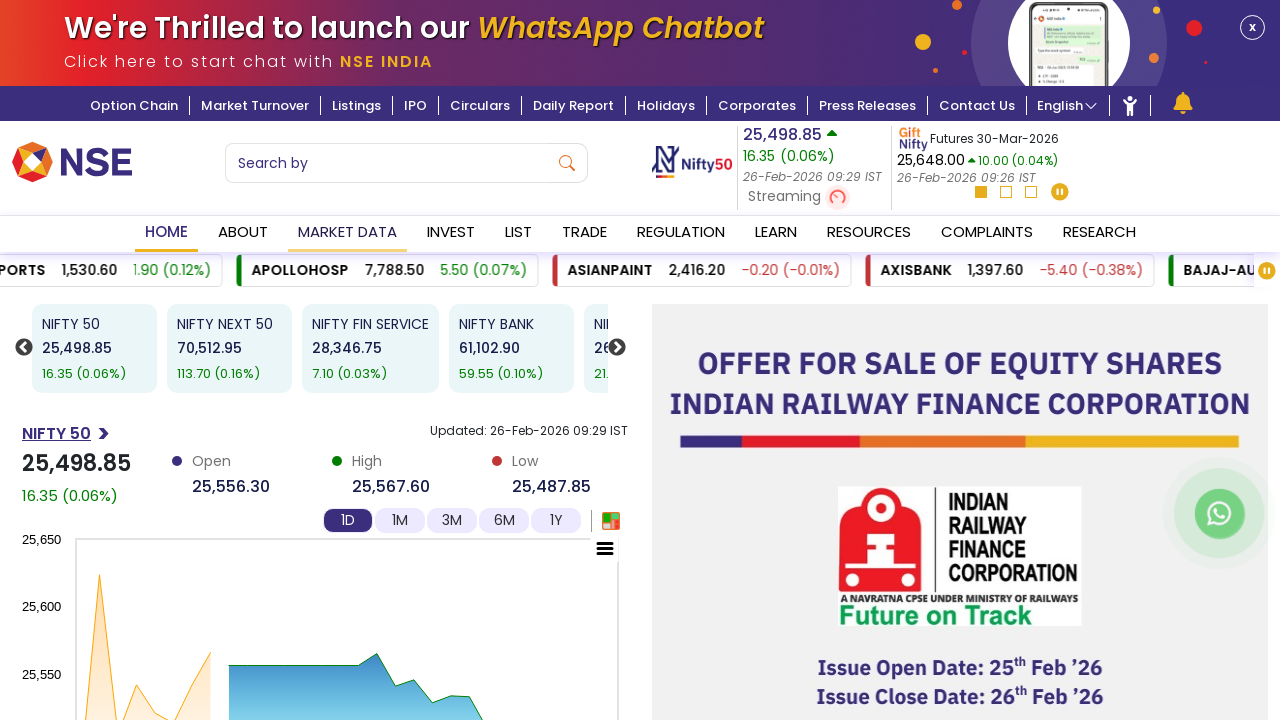

Clicked on Pre-Open Market link at (176, 346) on text='Pre-Open Market'
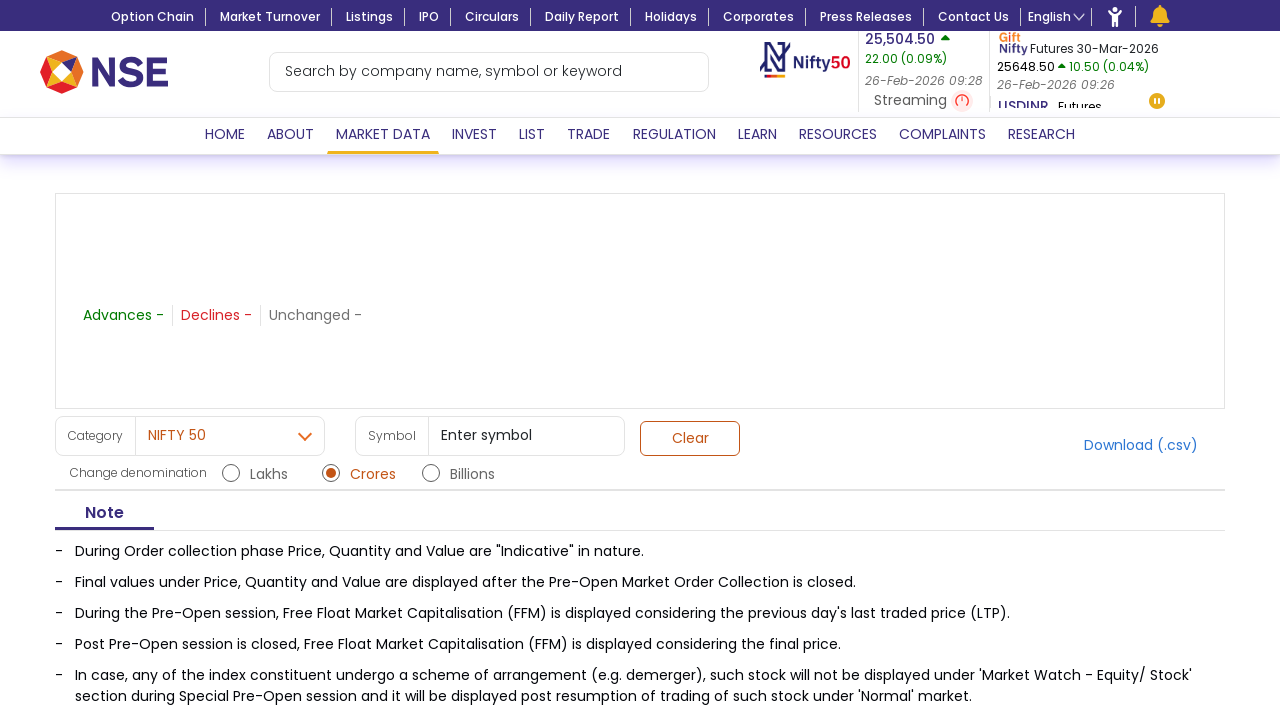

Pre-Open Market data table loaded successfully
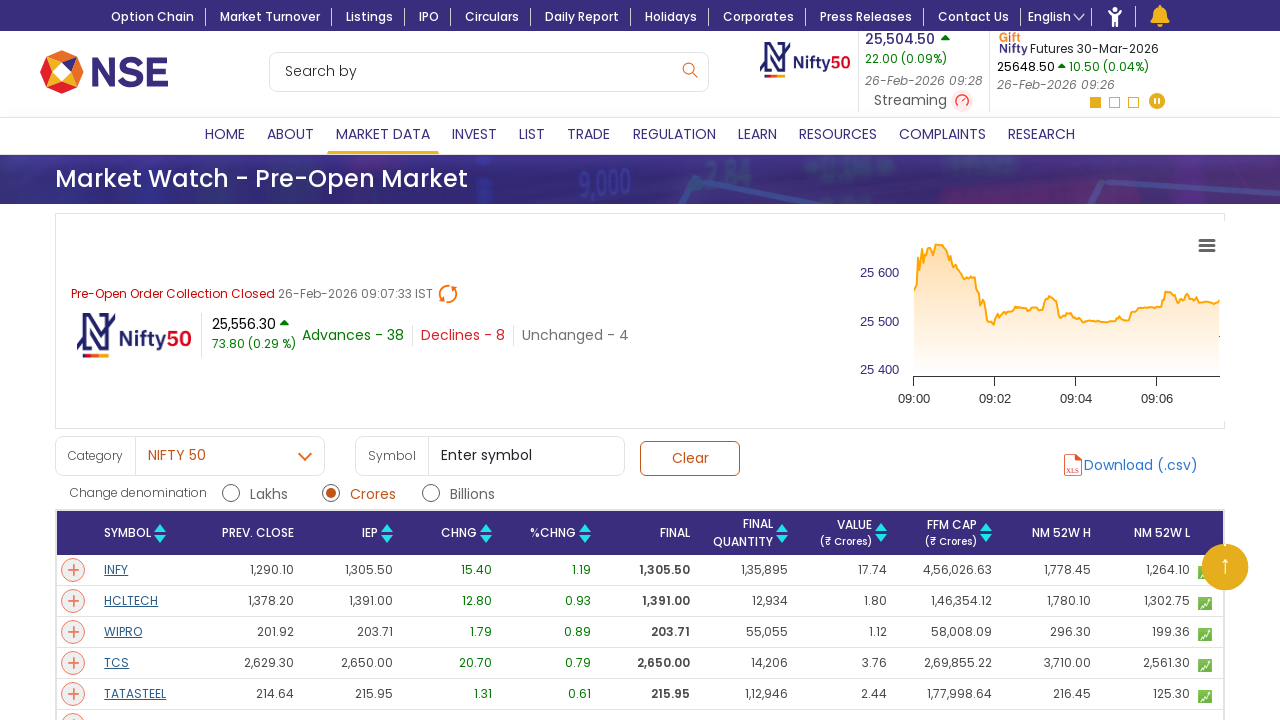

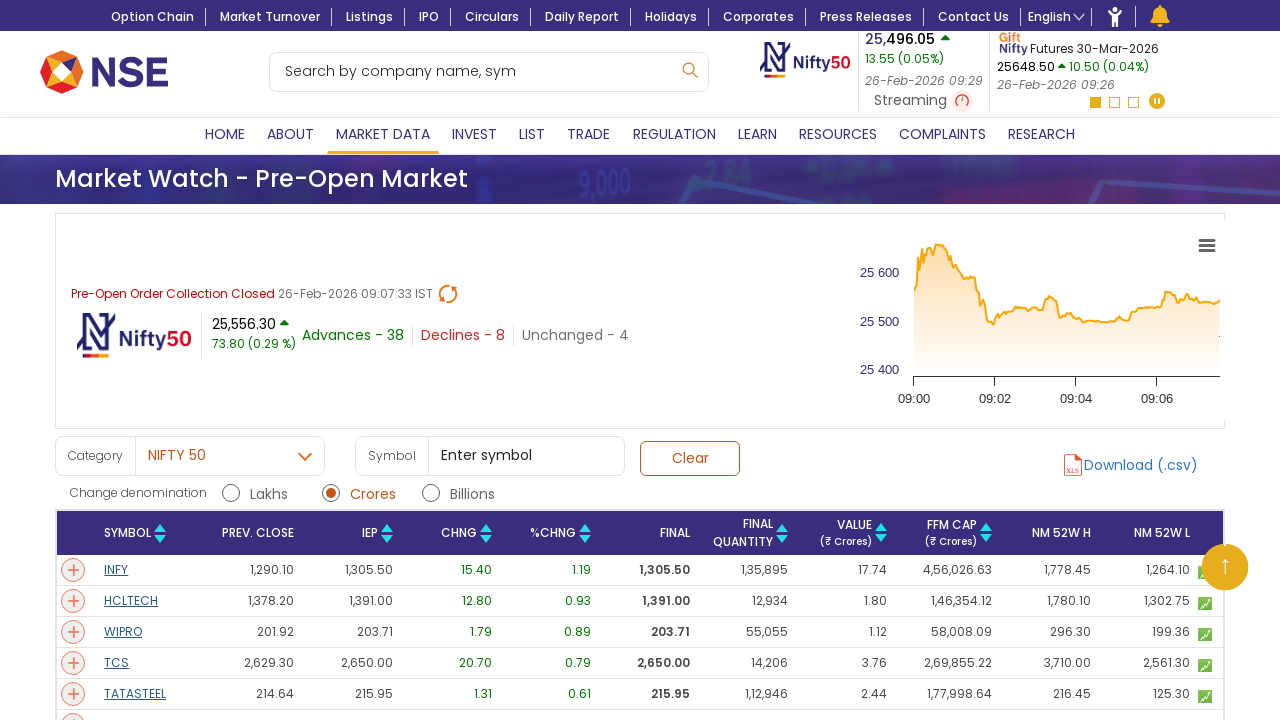